Tests navigation on Meesho e-commerce website by clicking on the "Women Western" category link

Starting URL: https://www.meesho.com/

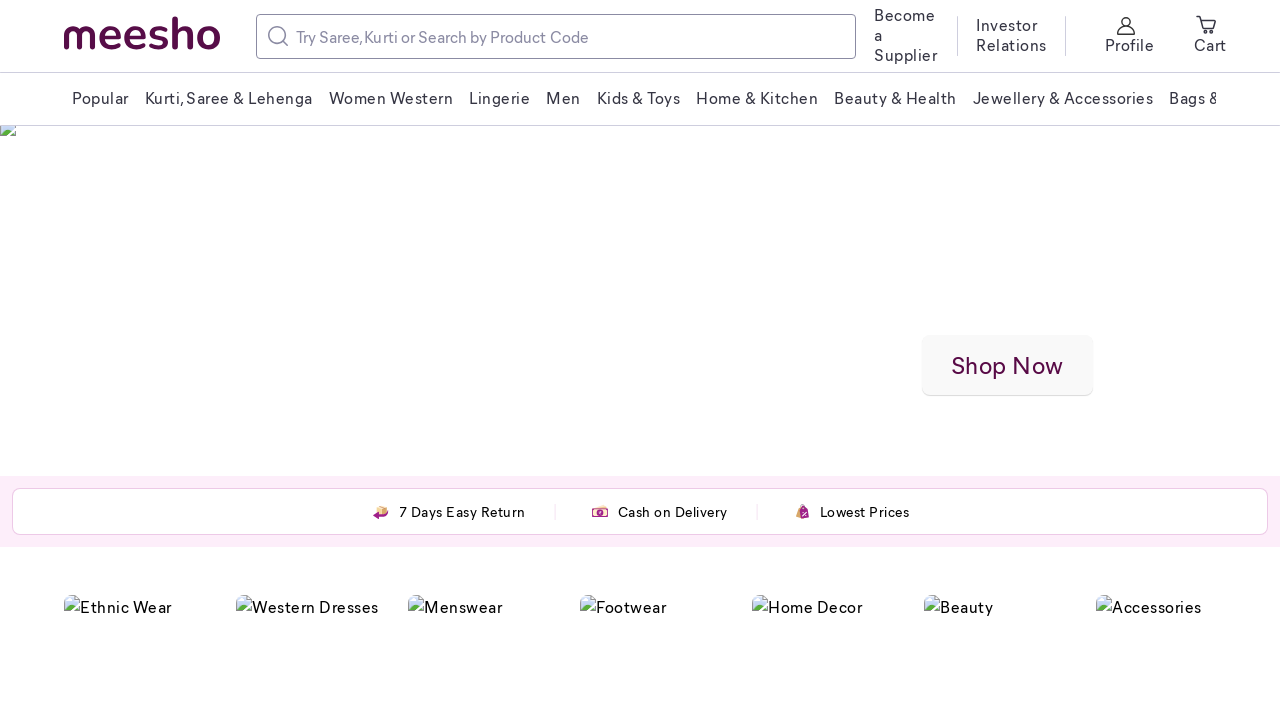

Clicked on 'Women Western' category link at (391, 98) on xpath=//span[contains(text(),'Women Western')]
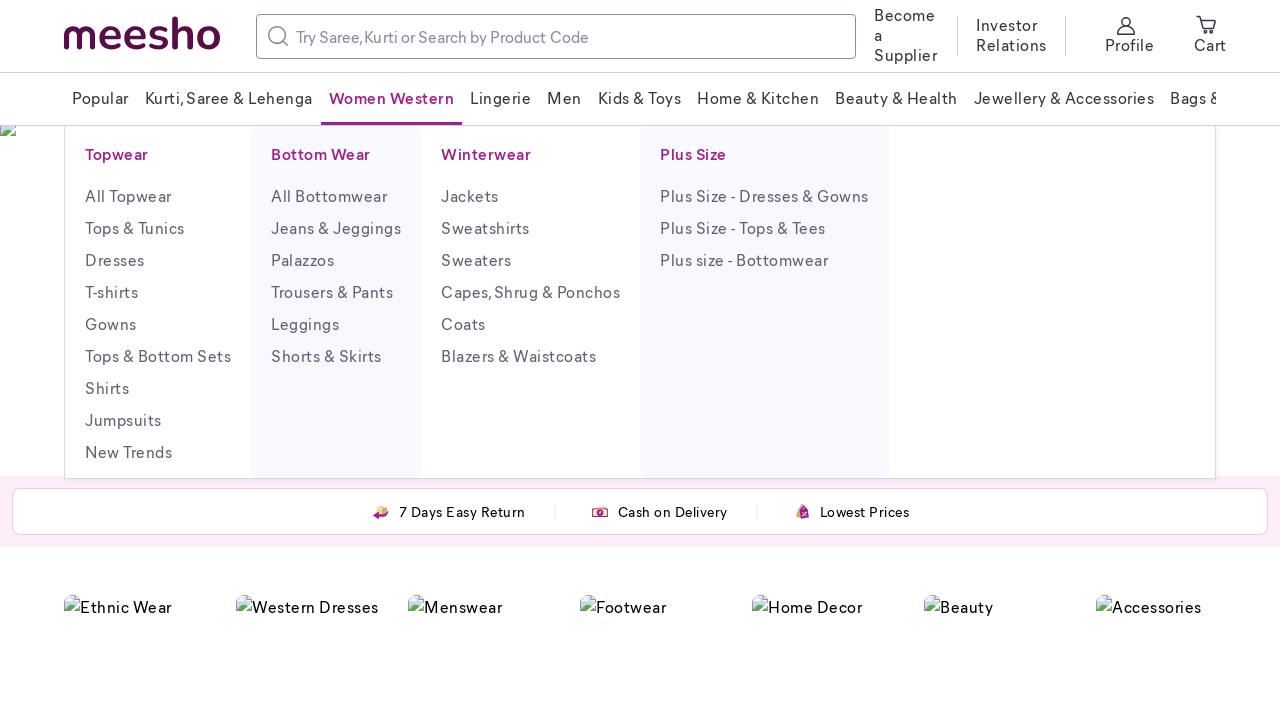

Category page loaded (networkidle state reached)
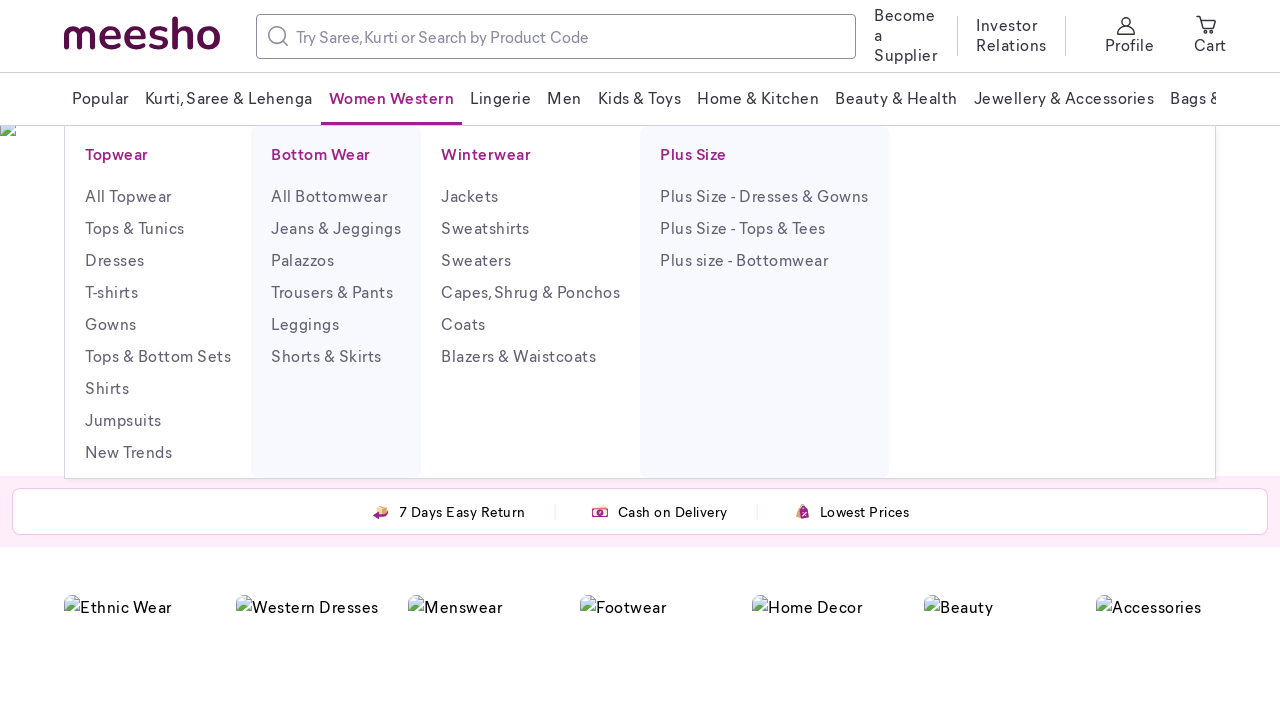

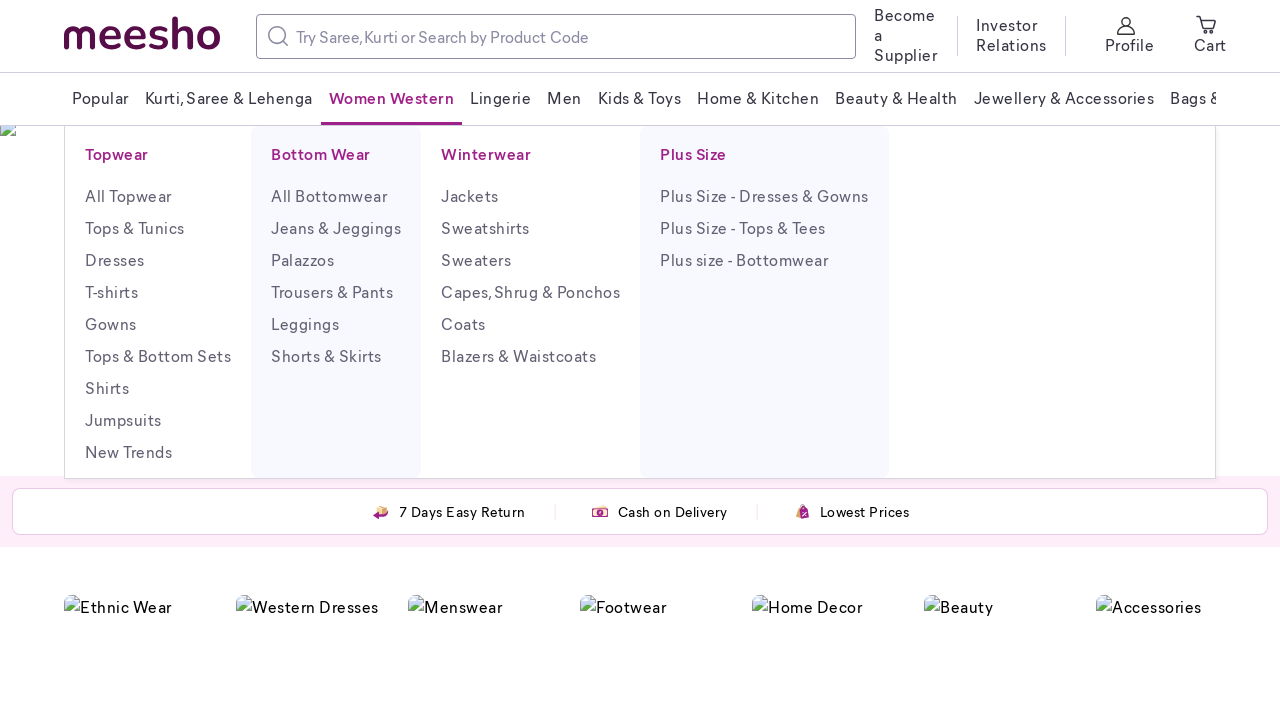